Tests drag and drop functionality on the jQuery UI droppable demo page by dragging an element and dropping it onto a target area

Starting URL: https://jqueryui.com/droppable/

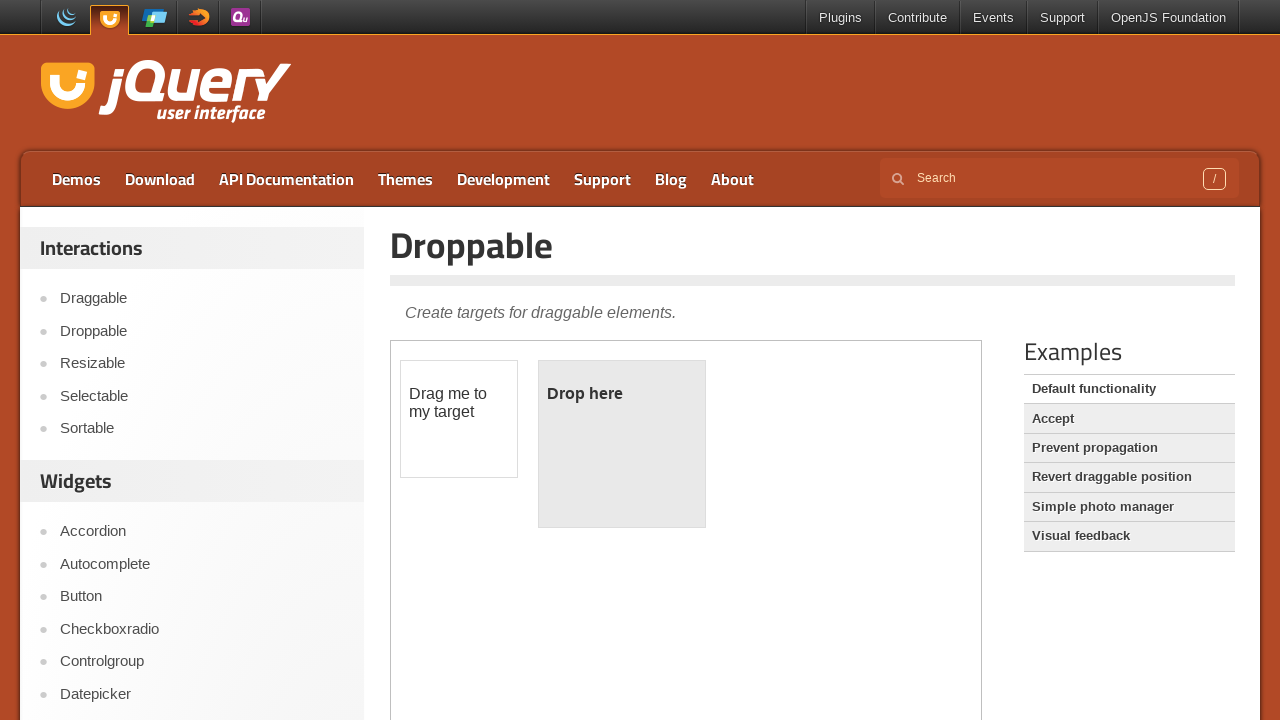

Located the iframe containing drag and drop elements
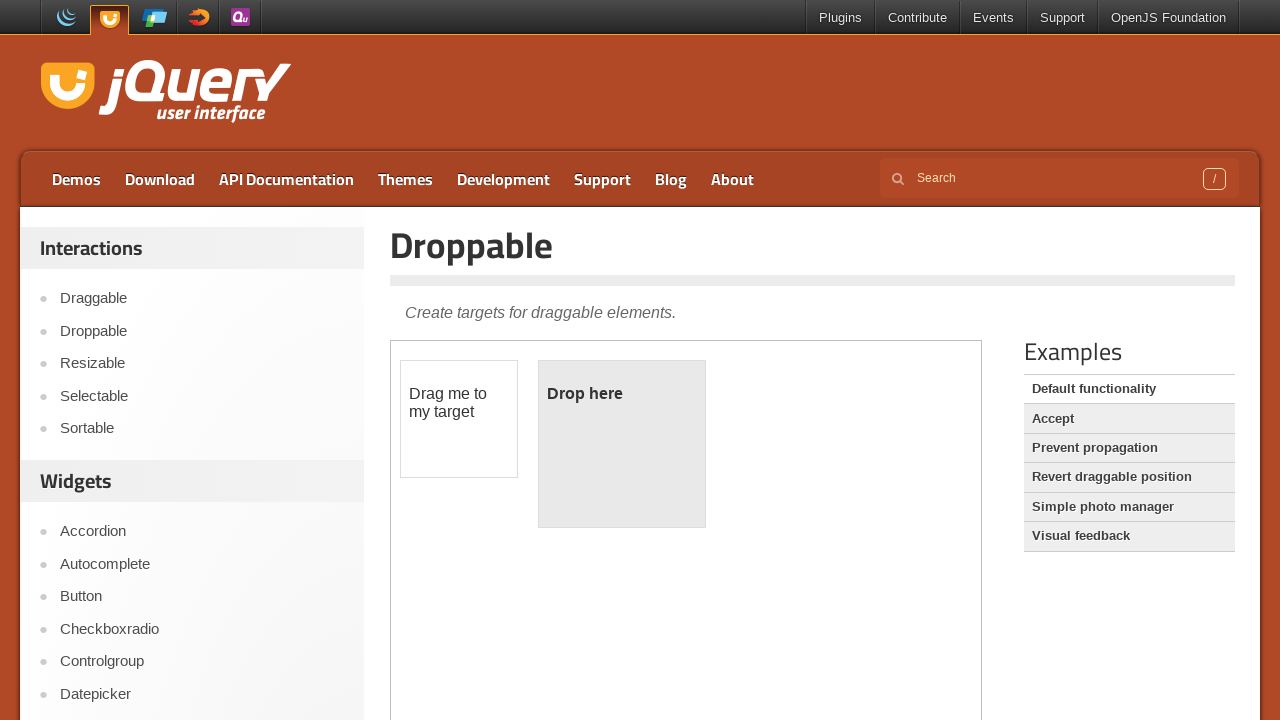

Located the draggable element
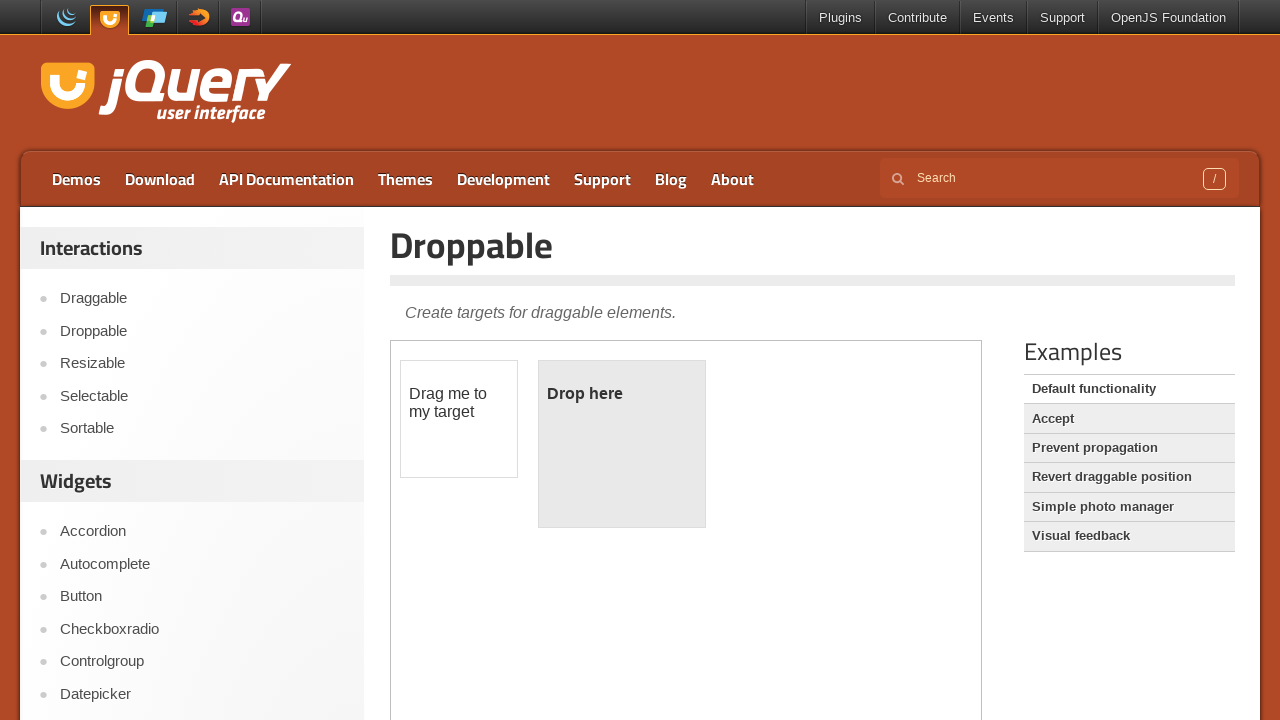

Located the droppable target element
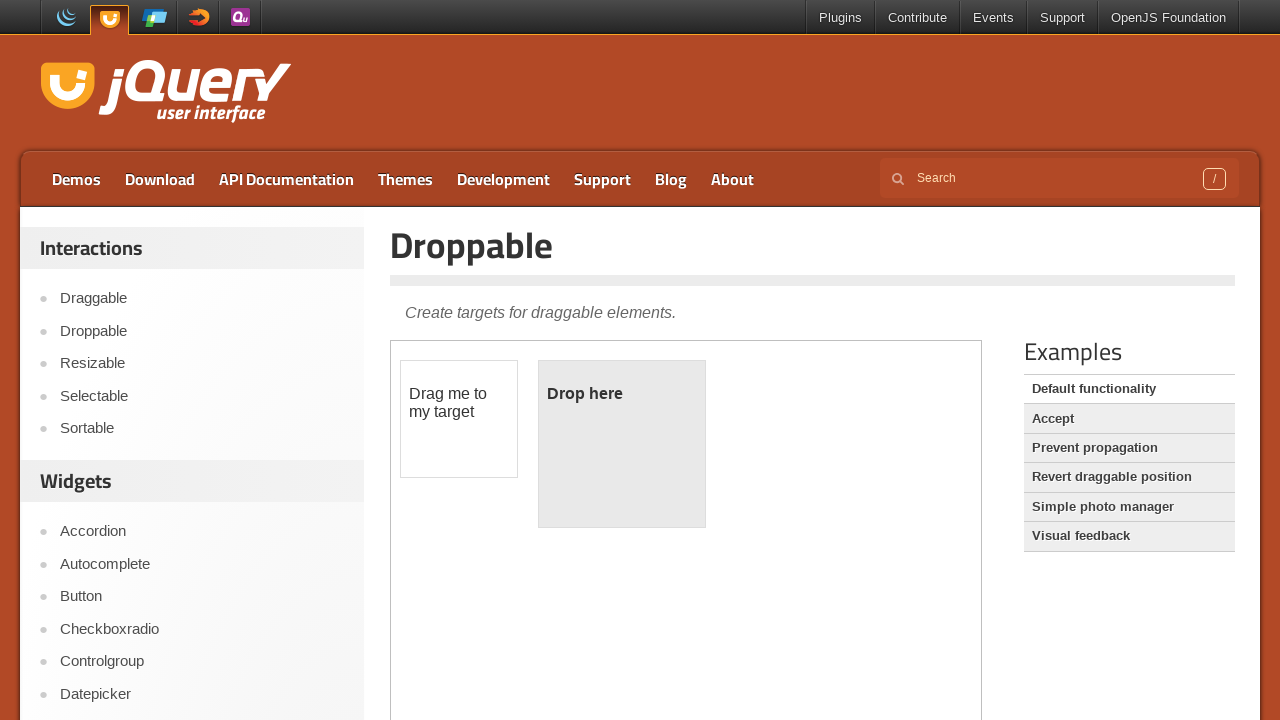

Dragged the draggable element onto the droppable target at (622, 444)
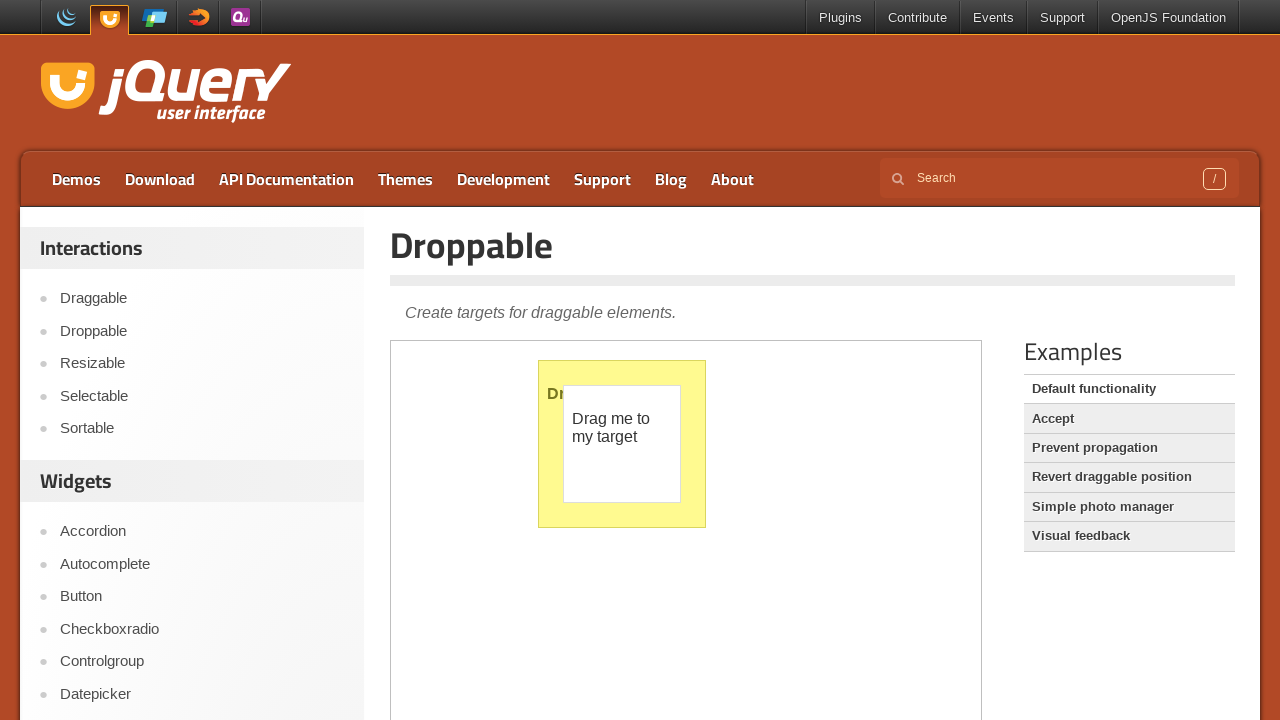

Verified that drop was successful - droppable element now displays 'Dropped!'
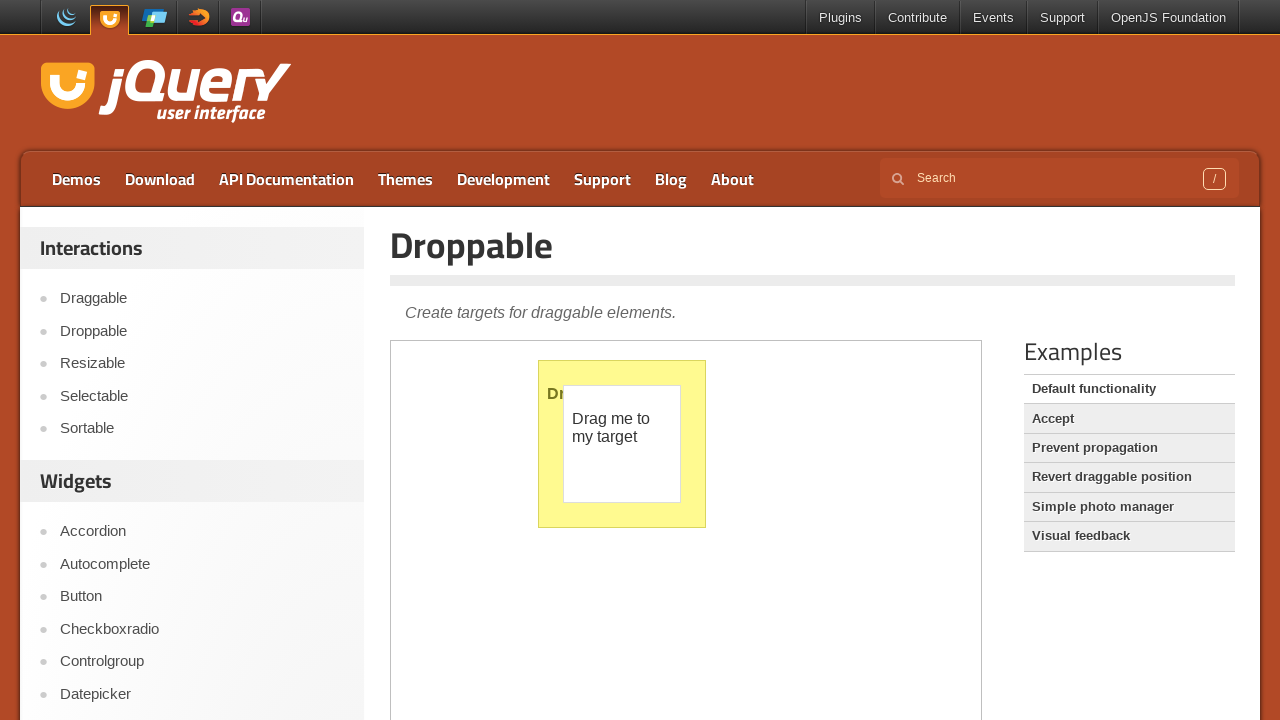

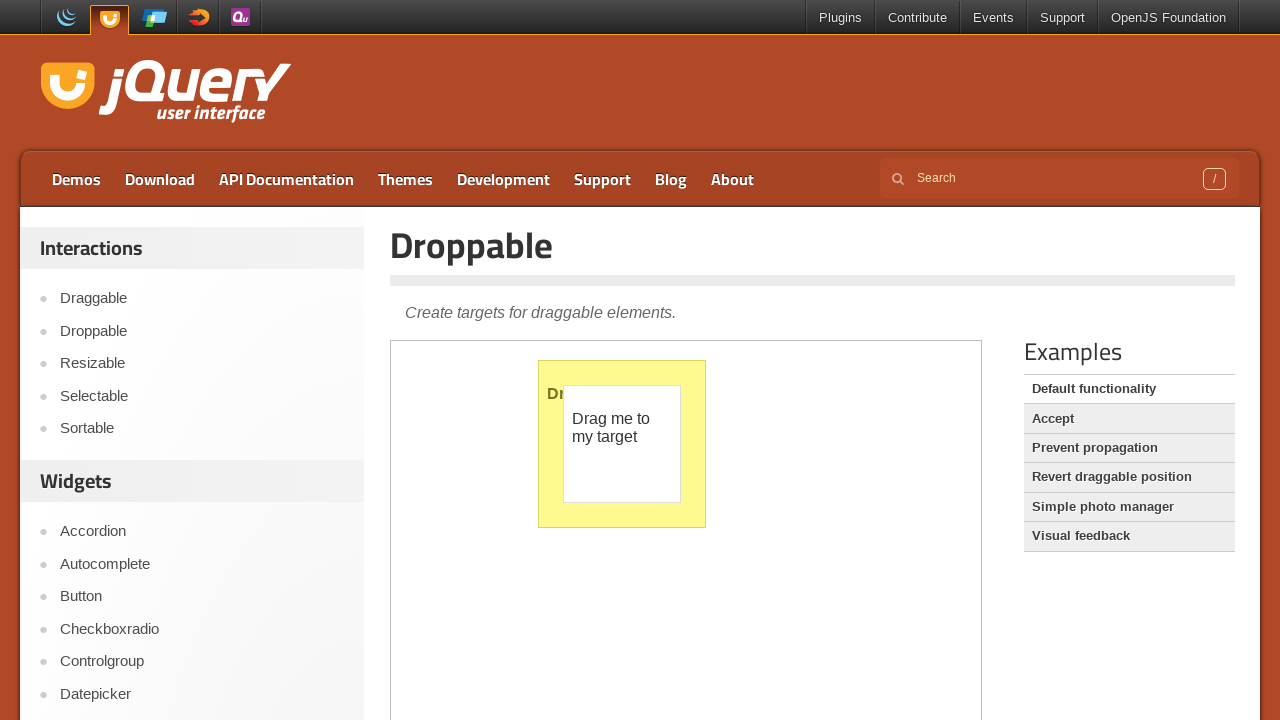